Tests dropdown/select box functionality by selecting an option from a dropdown menu

Starting URL: https://the-internet.herokuapp.com/dropdown

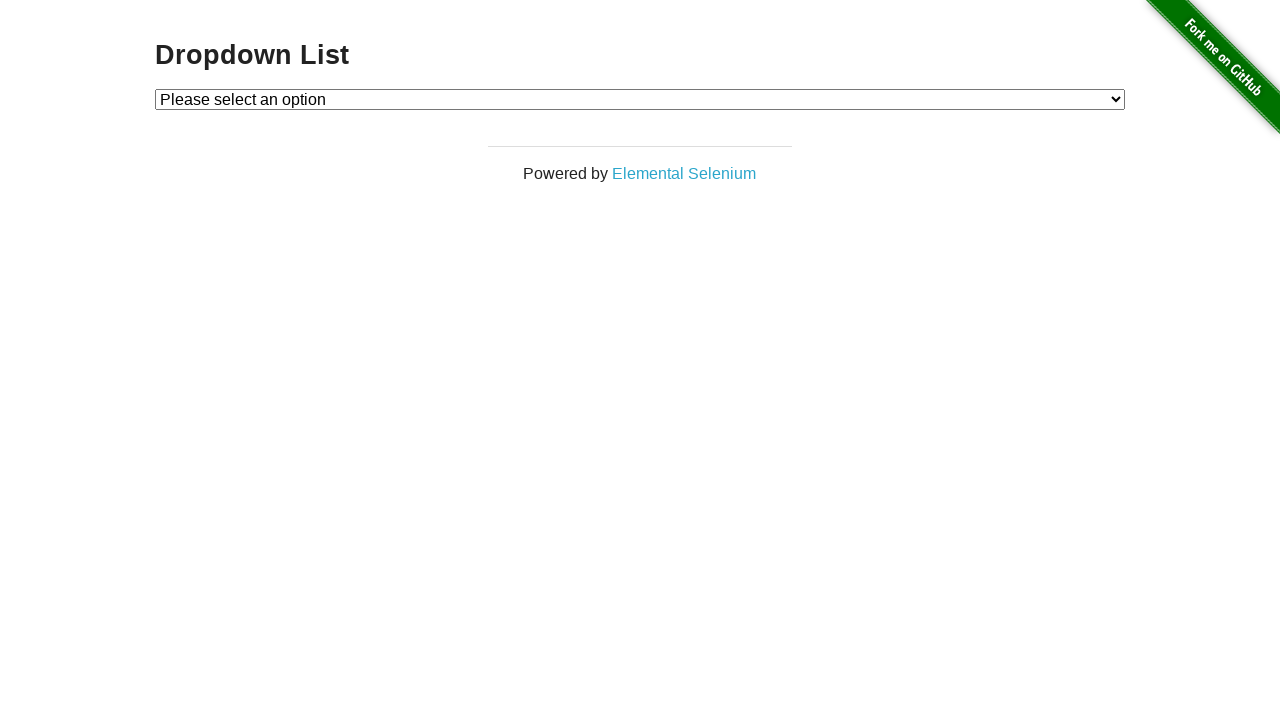

Navigated to dropdown test page
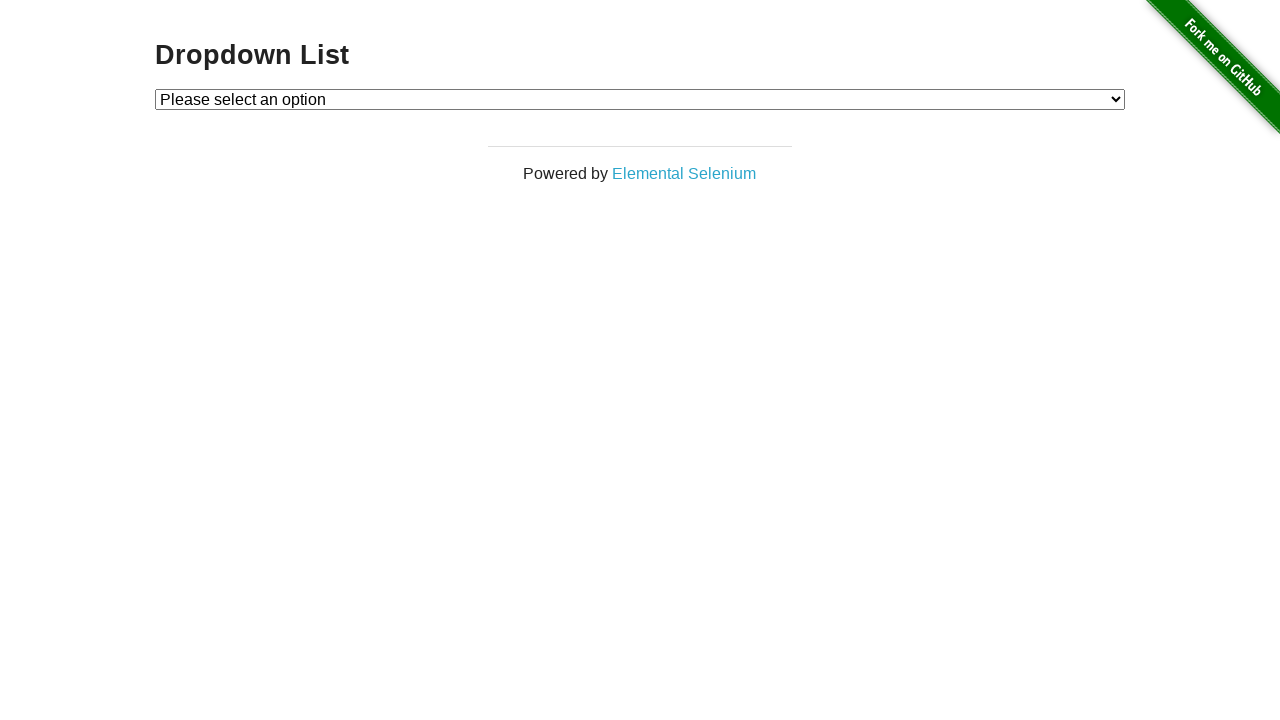

Located dropdown element with id 'dropdown'
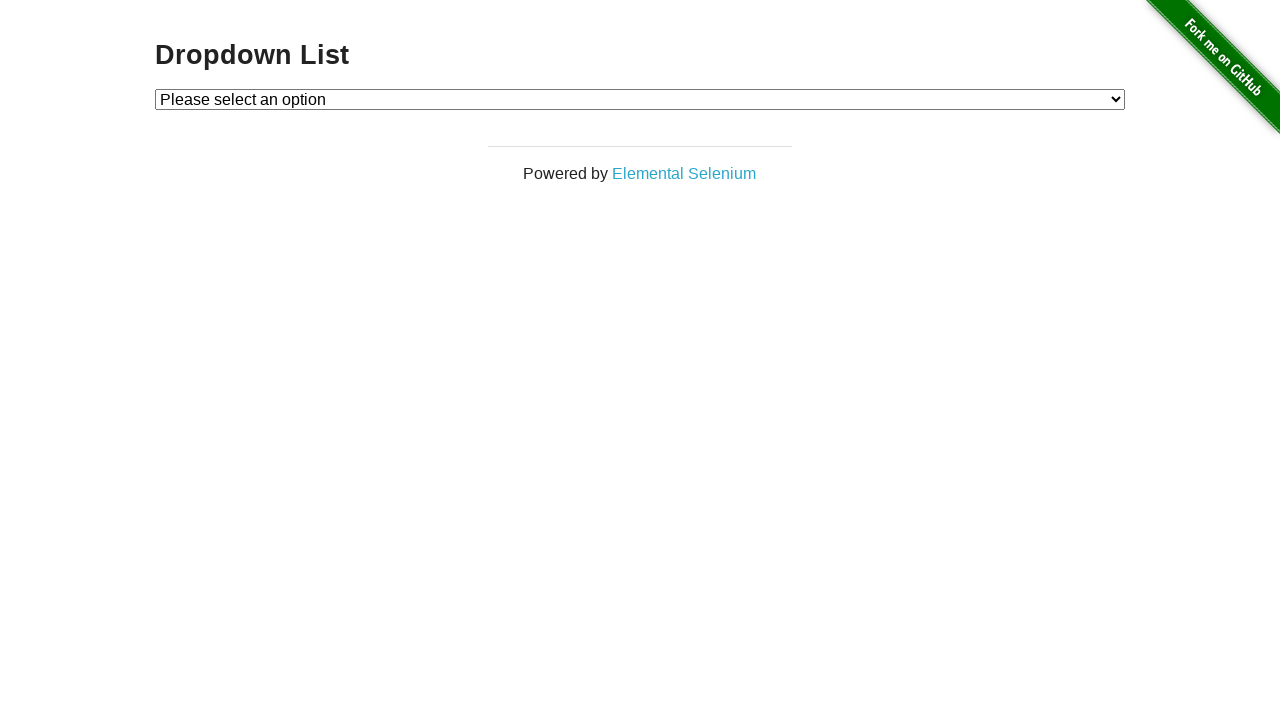

Selected 'Option 2' from the dropdown menu on #dropdown
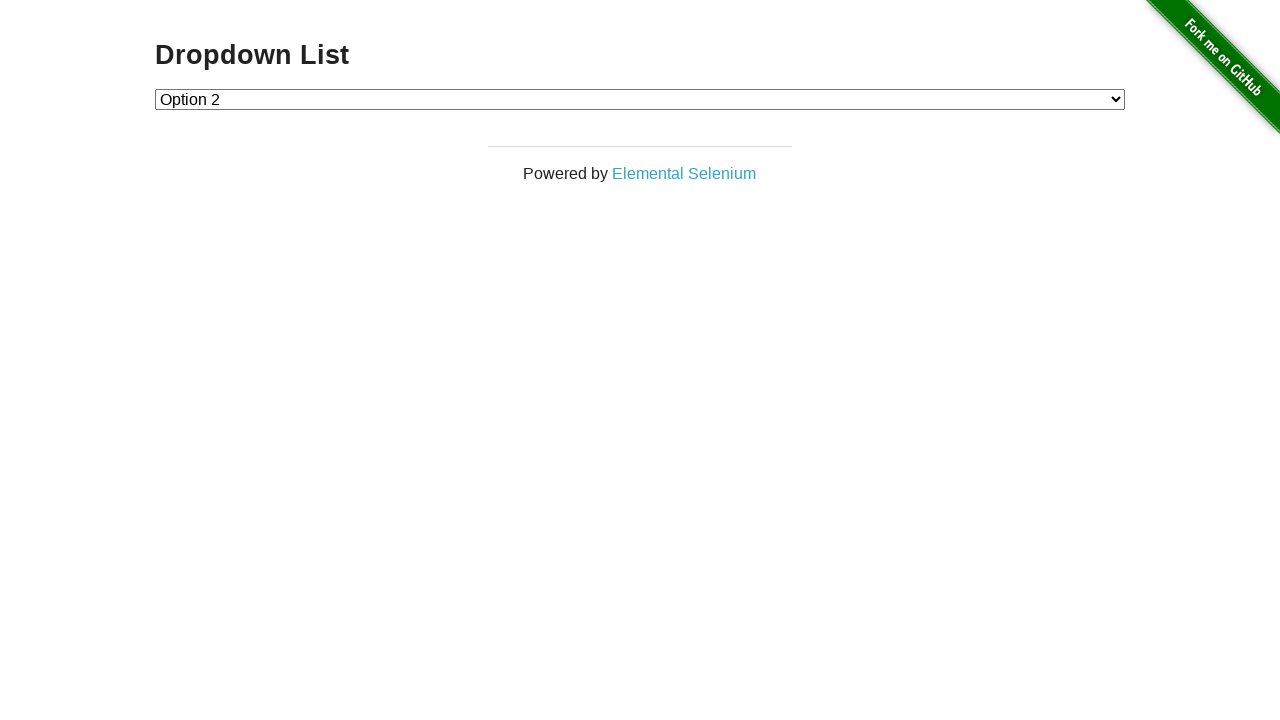

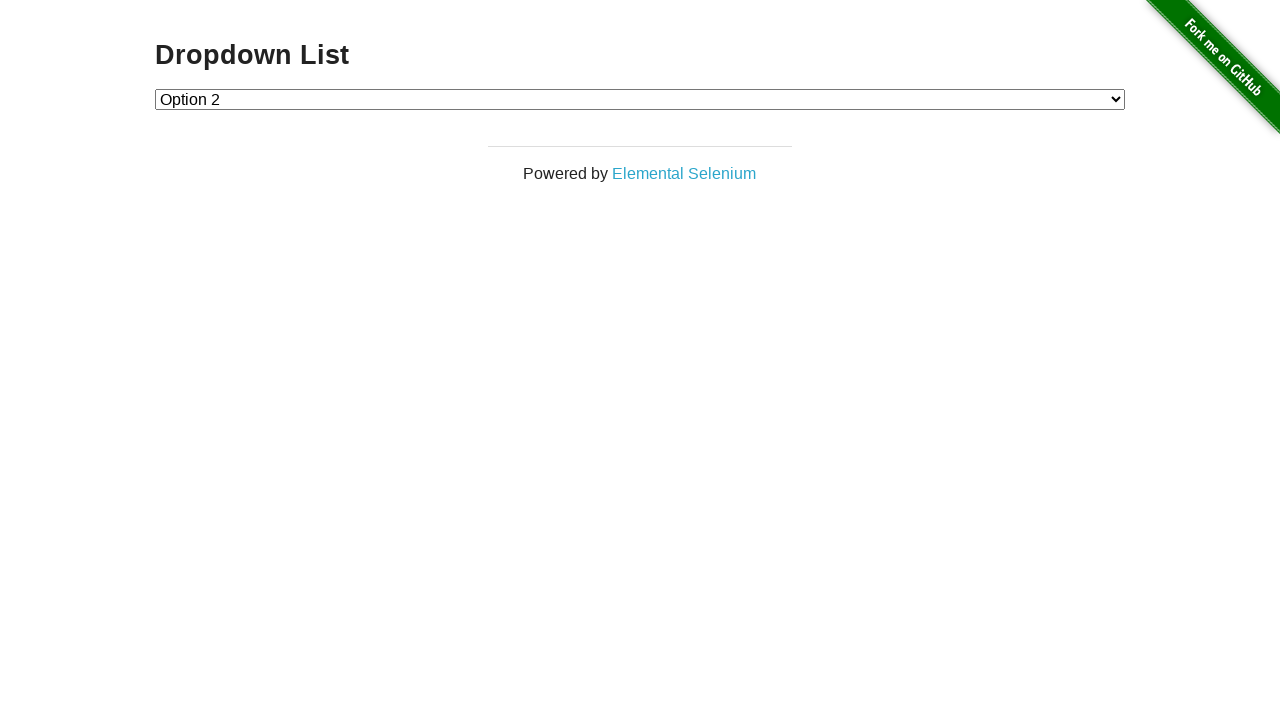